Tests table sorting functionality by clicking the column header and verifying the sorted order

Starting URL: https://rahulshettyacademy.com/seleniumPractise/#/offers

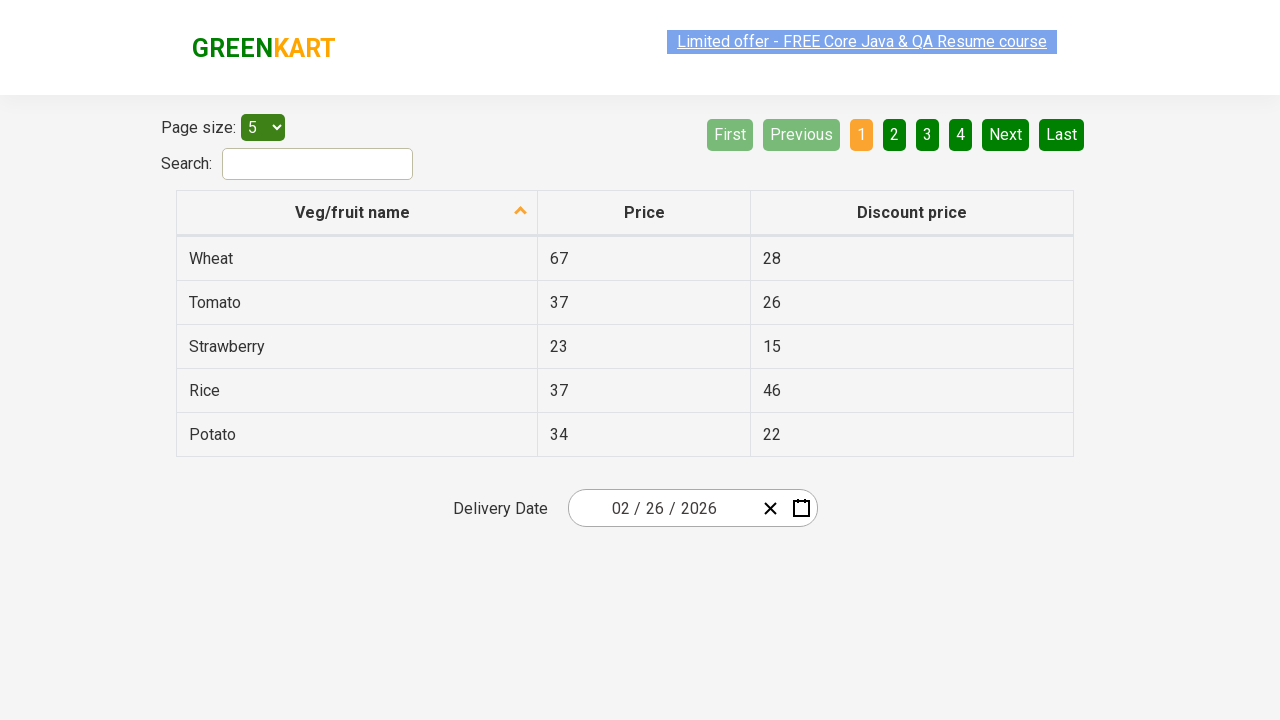

Clicked first column header to sort table at (357, 213) on tr th:nth-child(1)
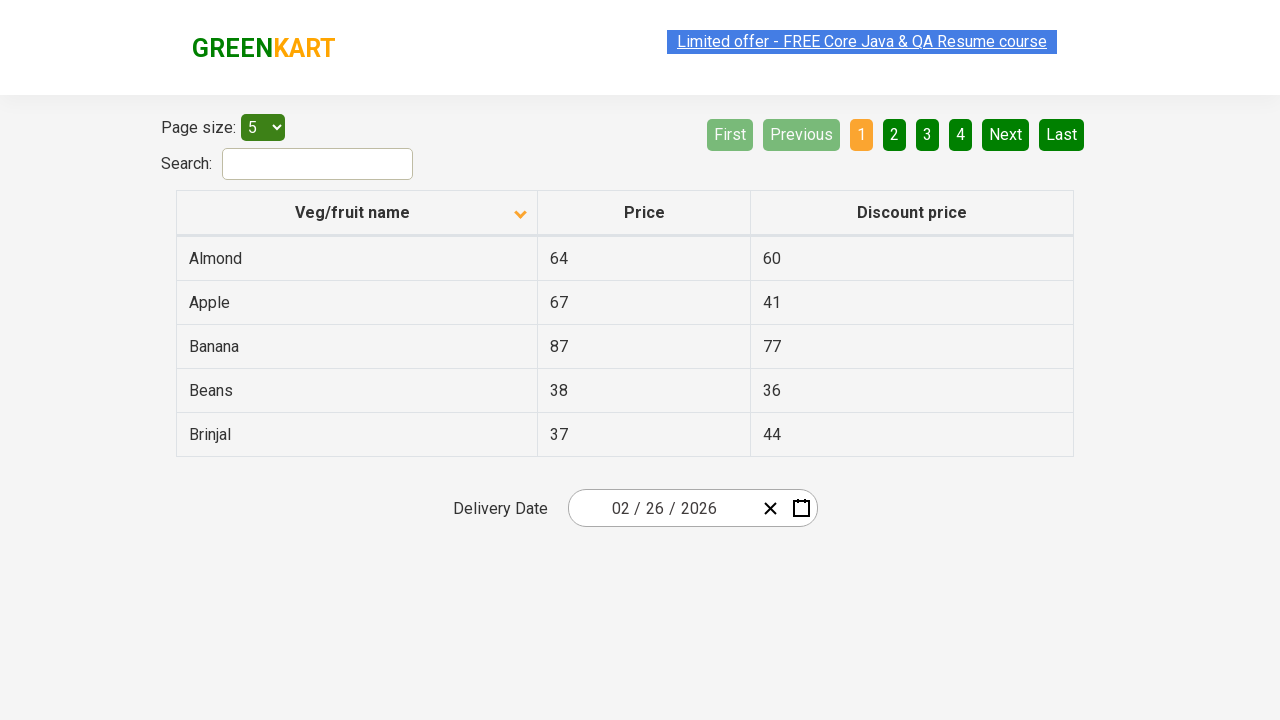

Waited for table to complete sorting
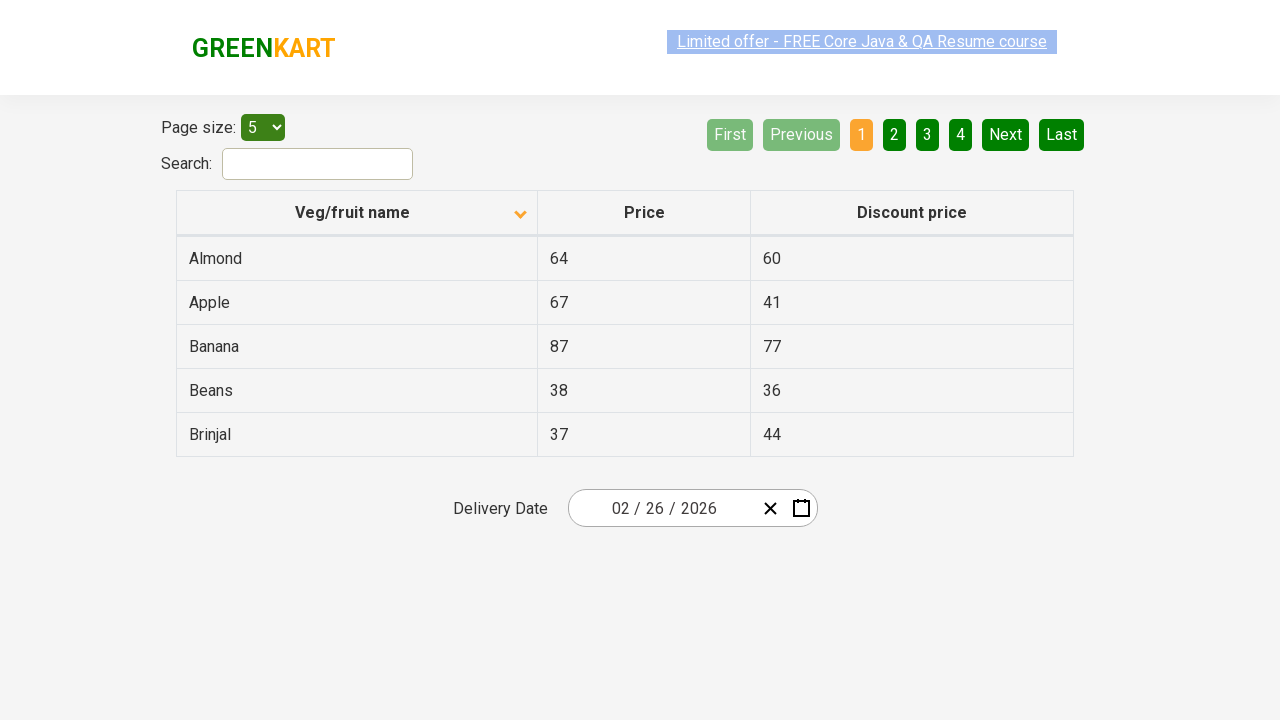

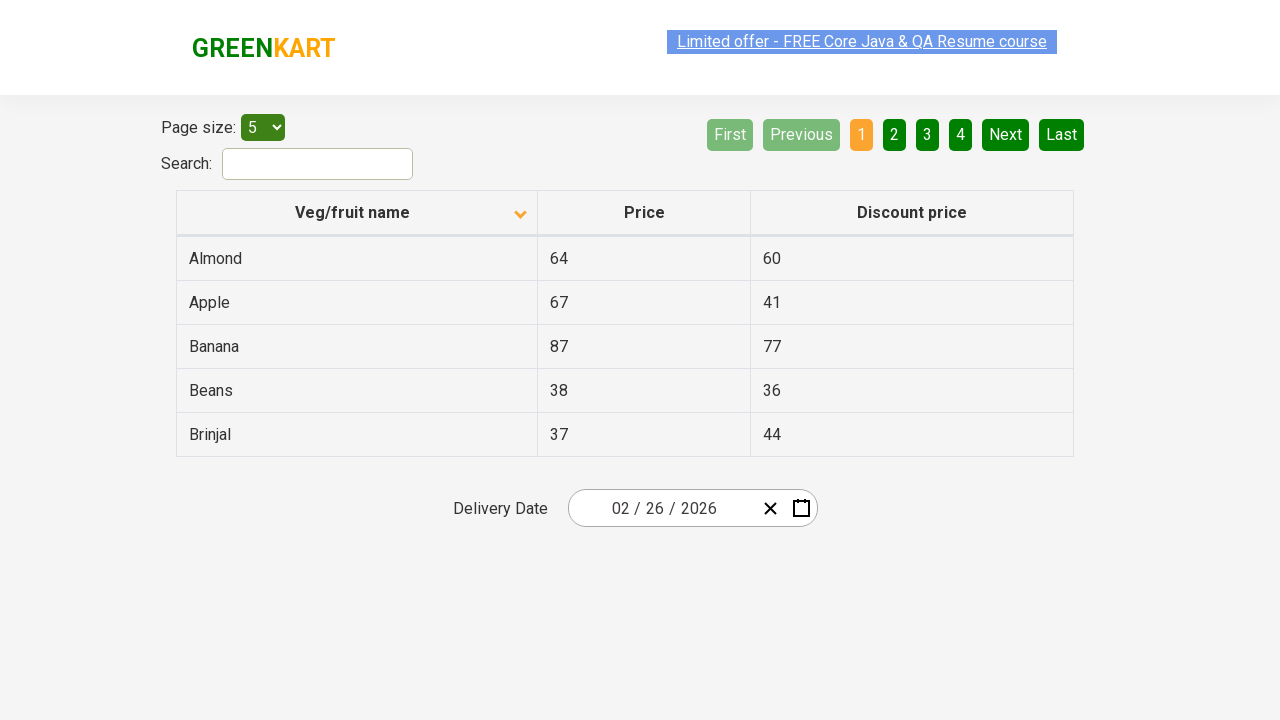